Tests right-click (context click) functionality by performing a right-click on a button and verifying the confirmation message appears

Starting URL: https://demoqa.com/buttons

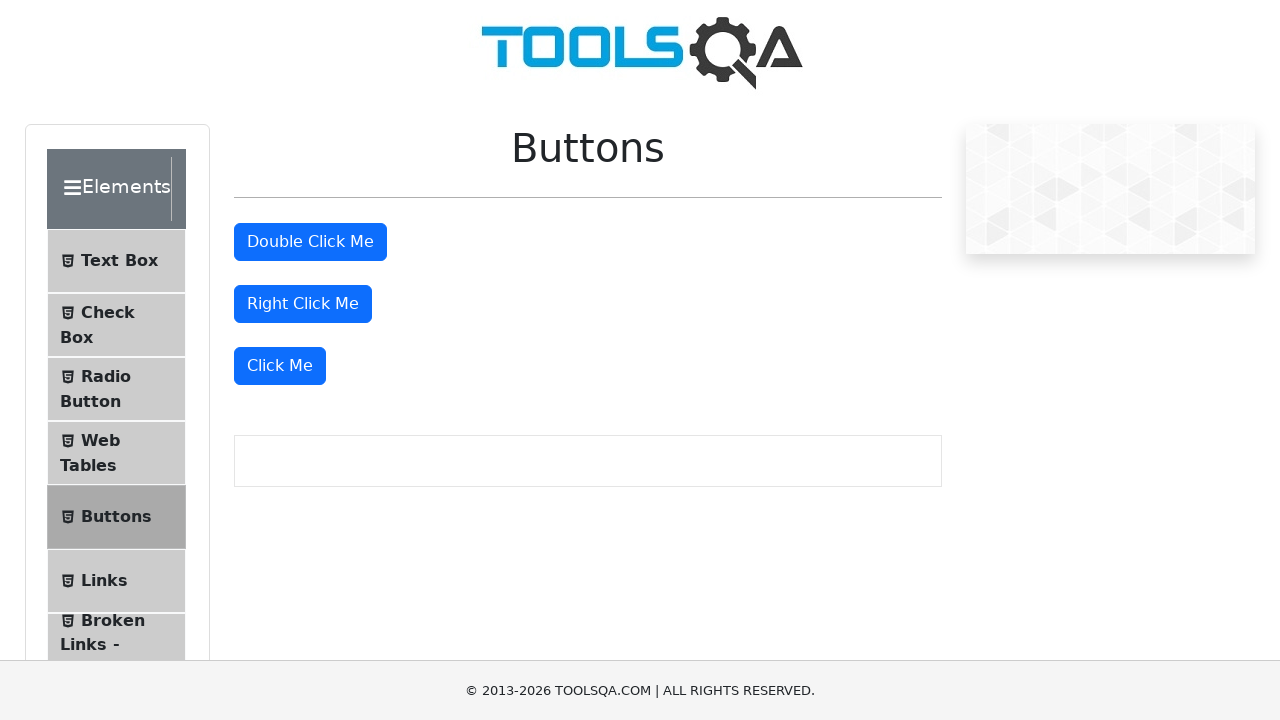

Navigated to https://demoqa.com/buttons
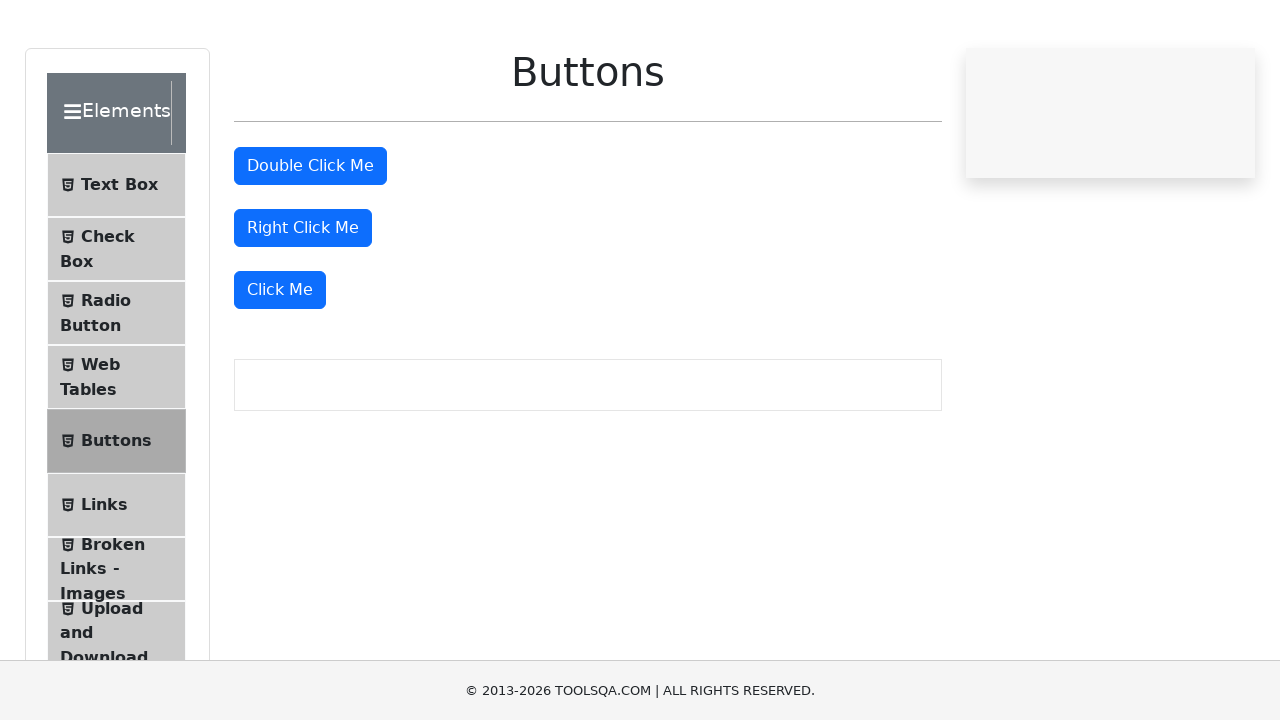

Right-clicked on 'Right Click Me' button at (303, 304) on //button[text()='Right Click Me']
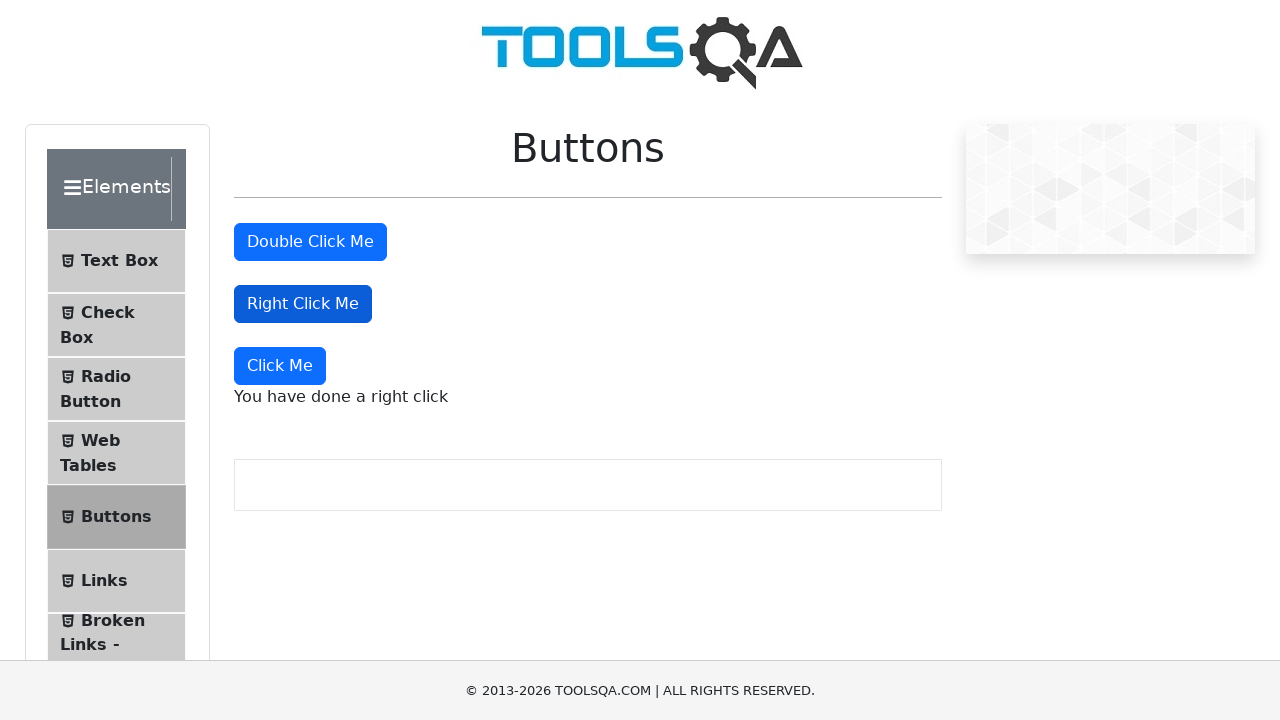

Right-click confirmation message appeared
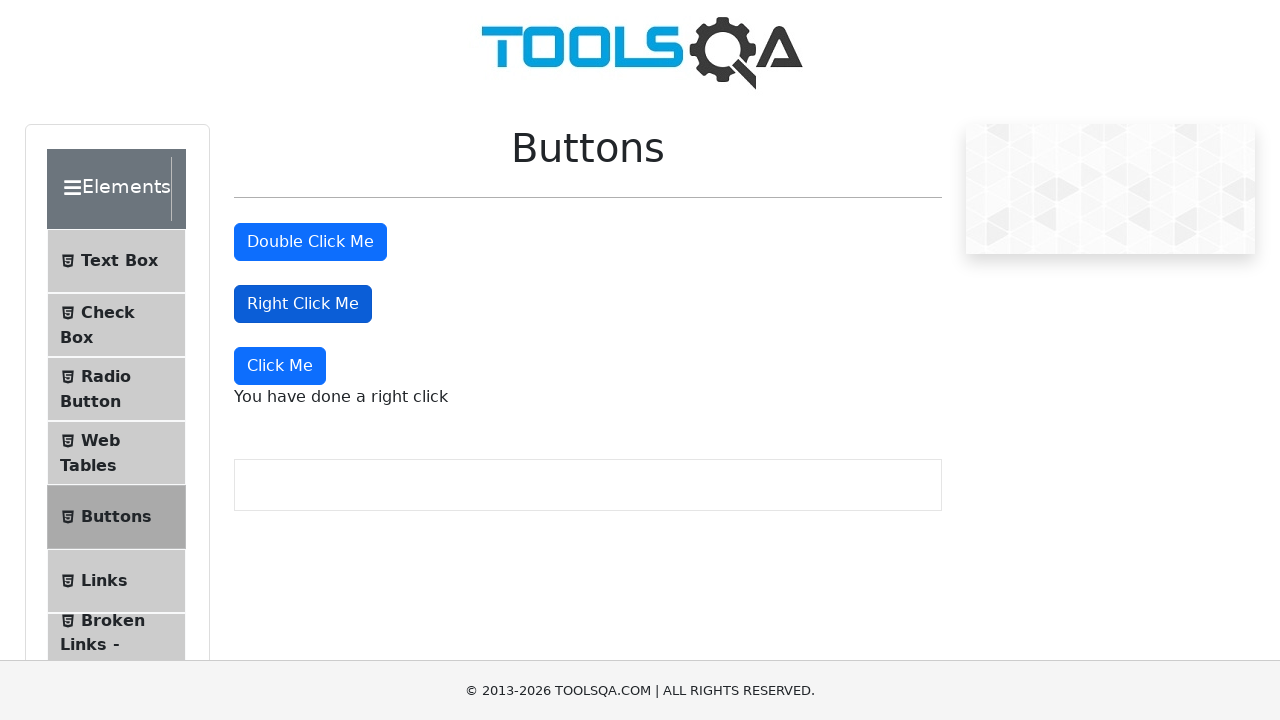

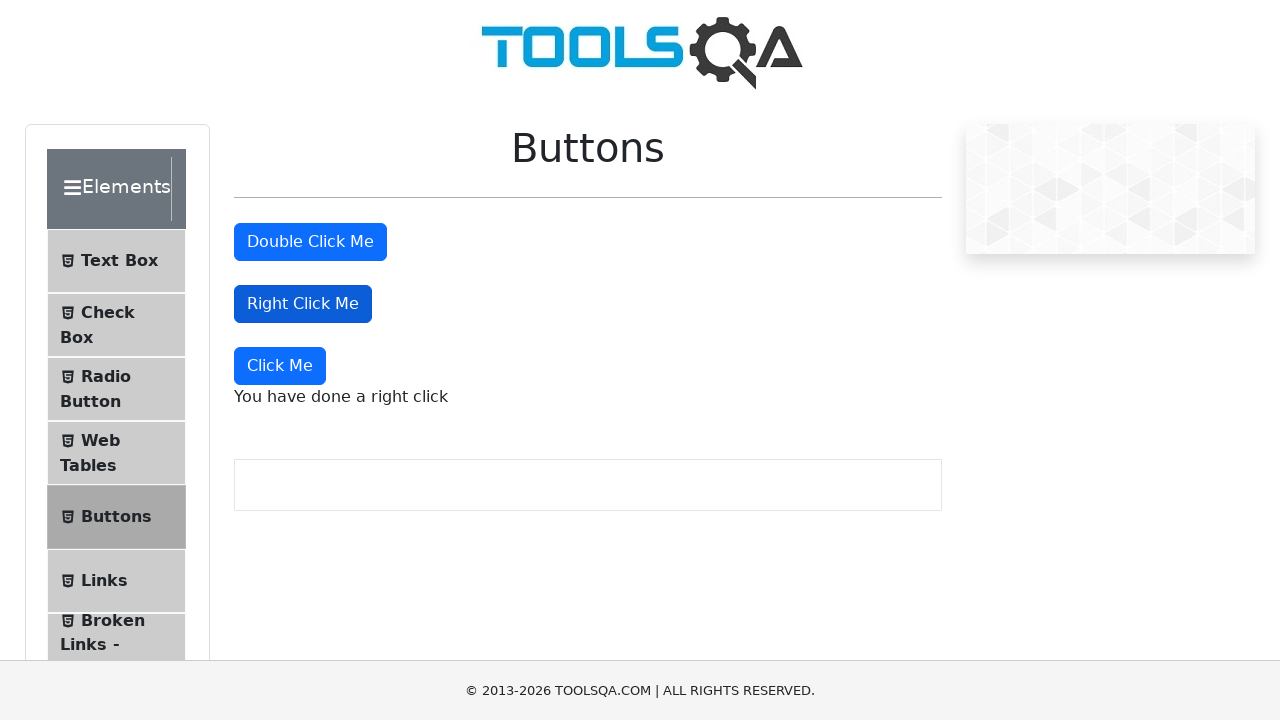